Tests accepting a JavaScript alert by clicking a button, accepting the alert dialog, and verifying the result message displays "You successfully clicked an alert"

Starting URL: https://testcenter.techproeducation.com/index.php?page=javascript-alerts

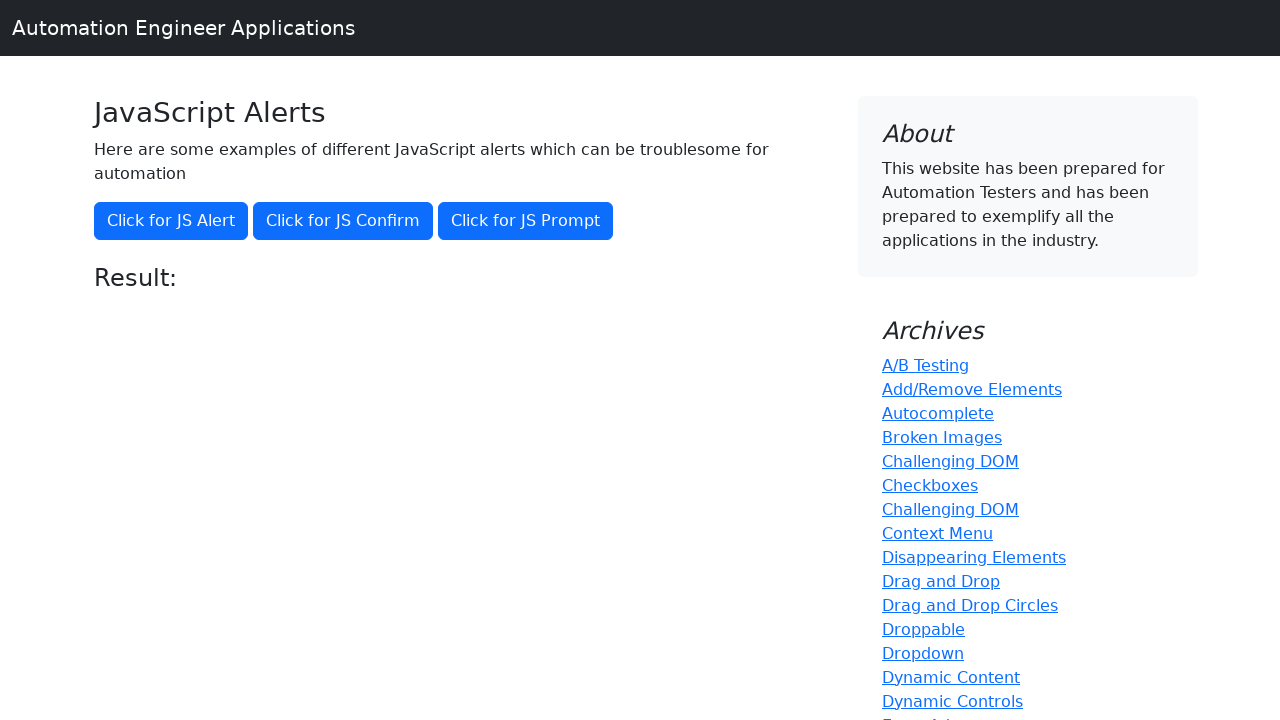

Clicked the 'Click for JS Alert' button to trigger JavaScript alert at (171, 221) on xpath=//*[text()='Click for JS Alert']
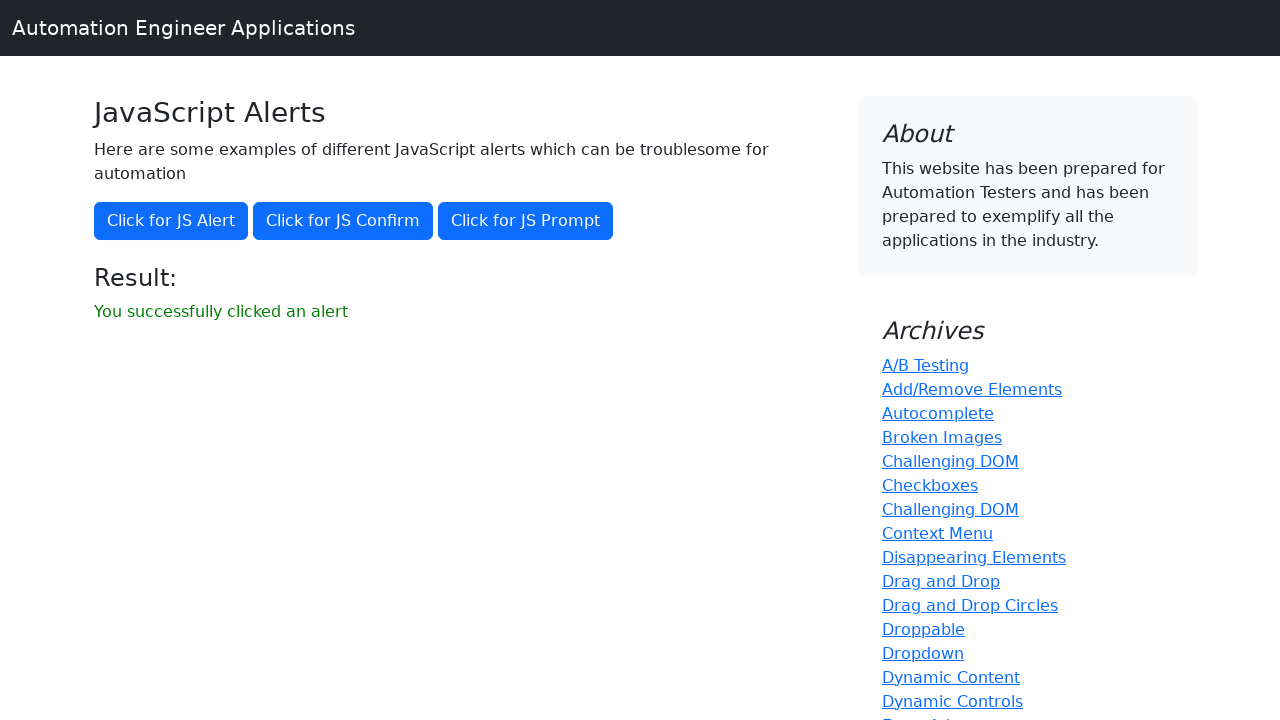

Set up dialog handler to automatically accept alerts
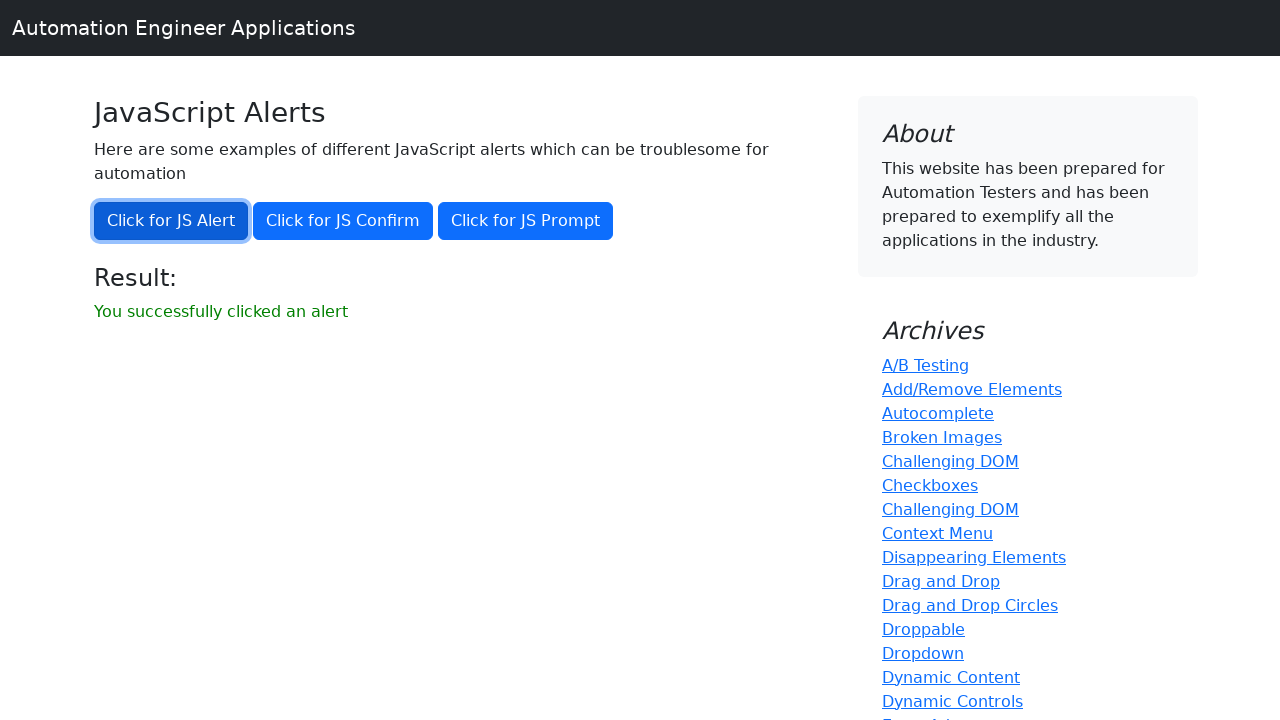

Clicked the 'Click for JS Alert' button again to trigger and accept the alert at (171, 221) on xpath=//*[text()='Click for JS Alert']
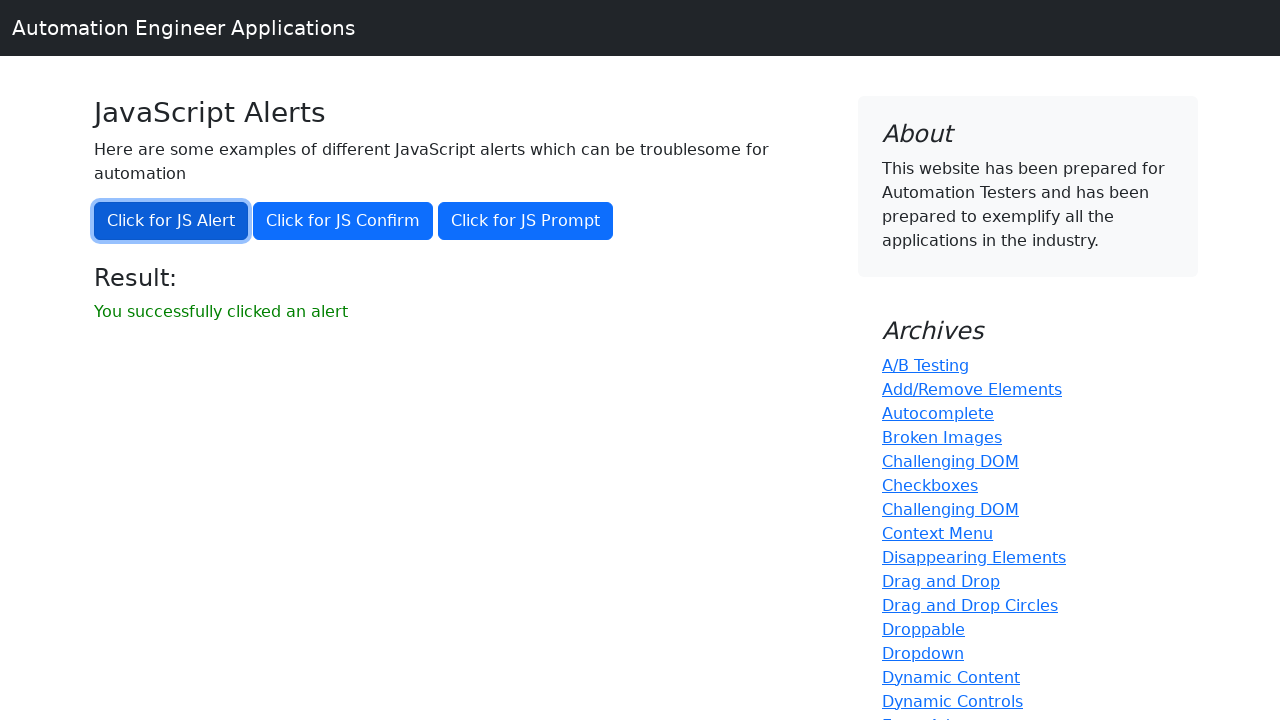

Waited for result message to appear
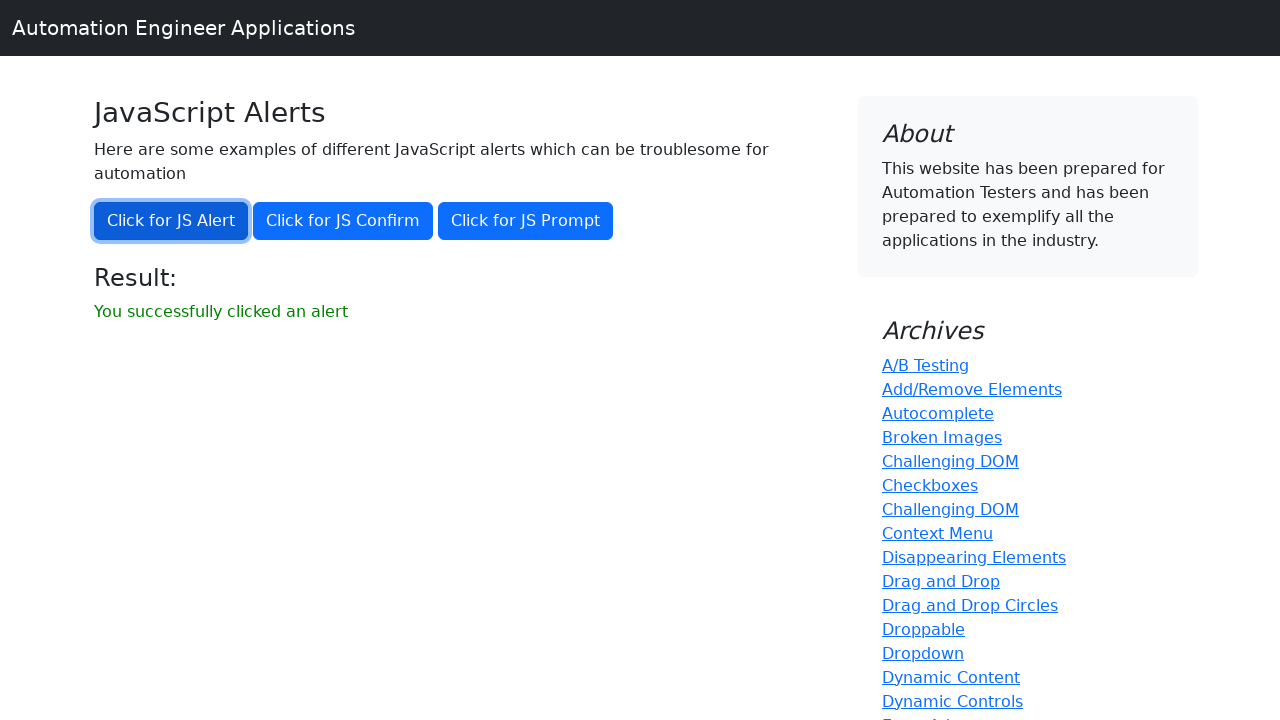

Retrieved result message text
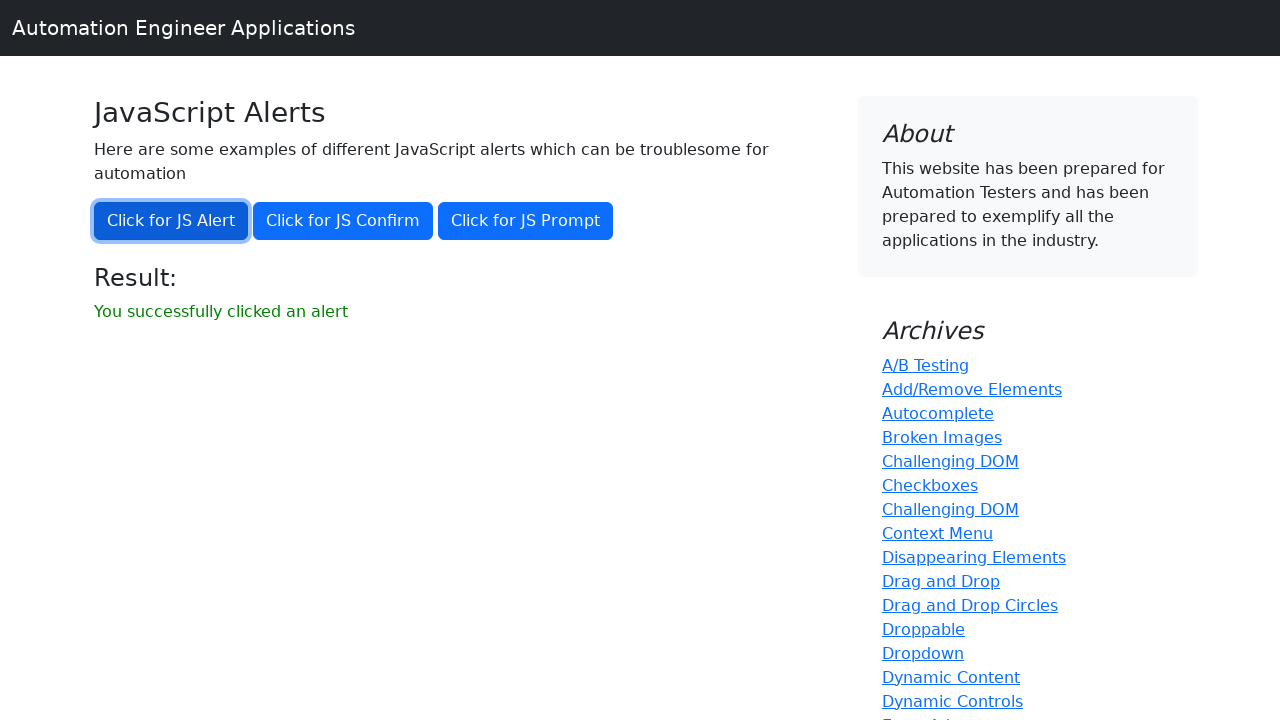

Verified result message displays 'You successfully clicked an alert'
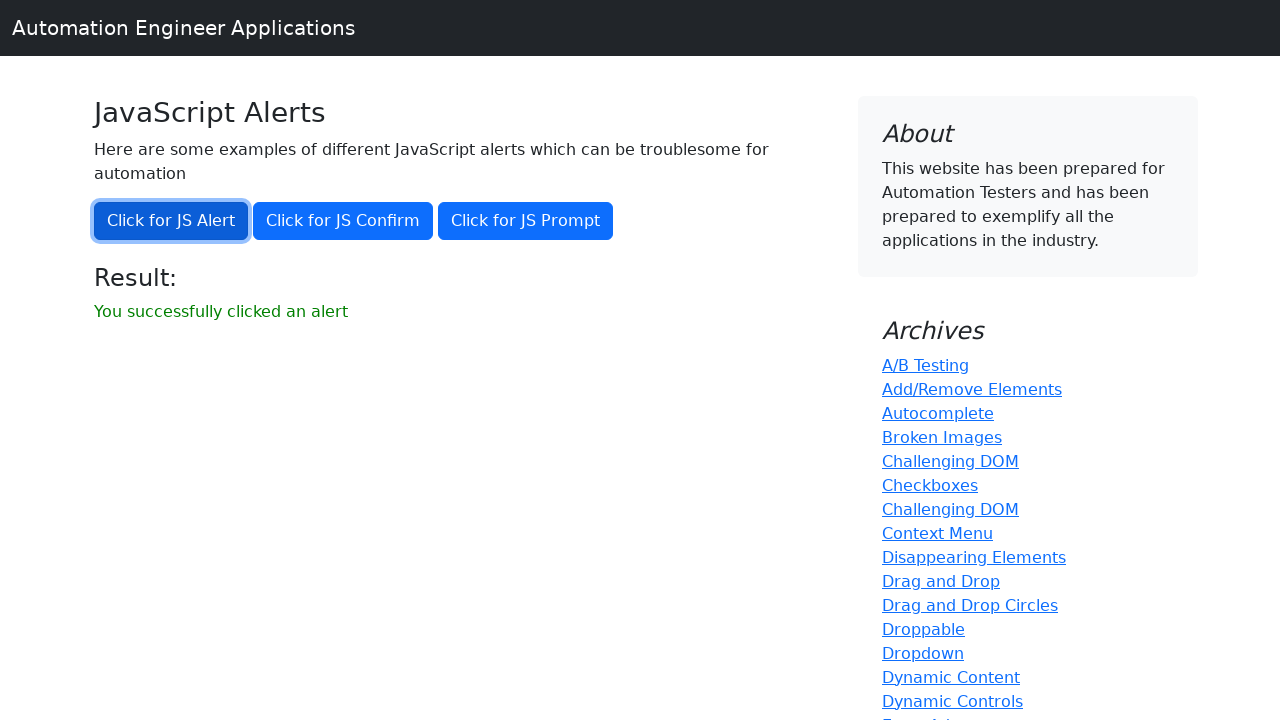

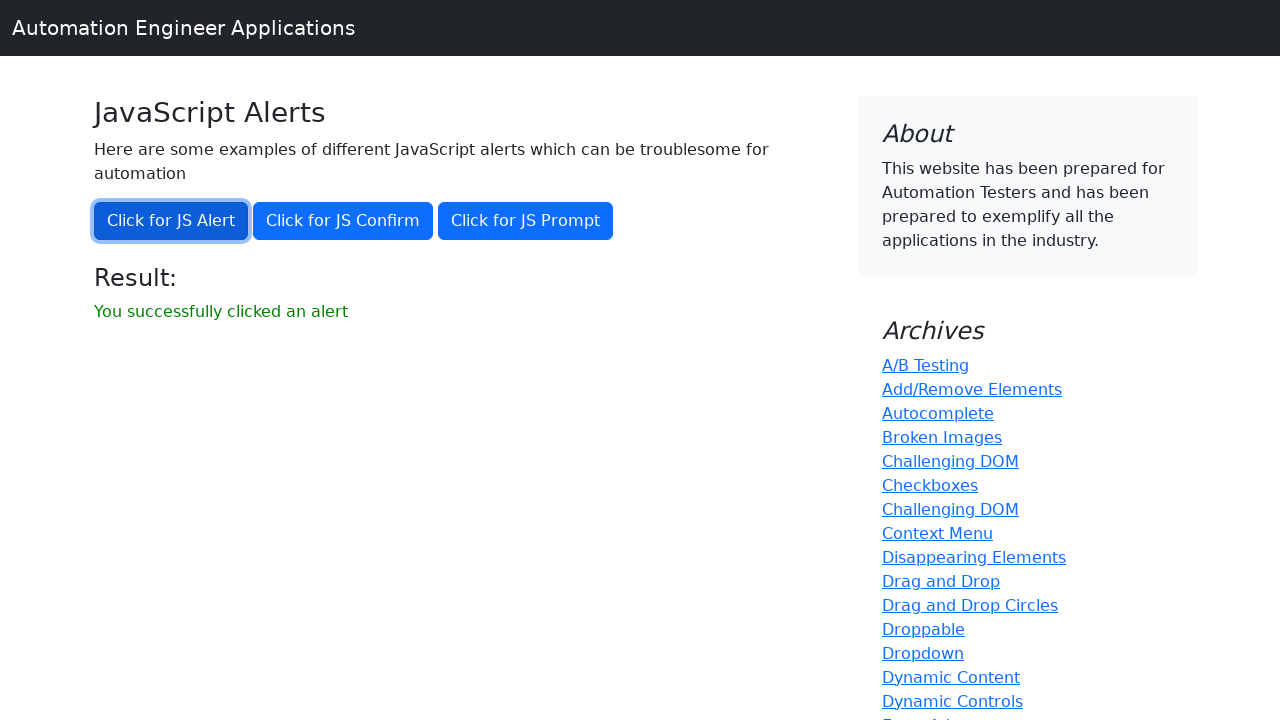